Navigates to a nested frames demo page and interacts with nested iframe elements

Starting URL: https://the-internet.herokuapp.com

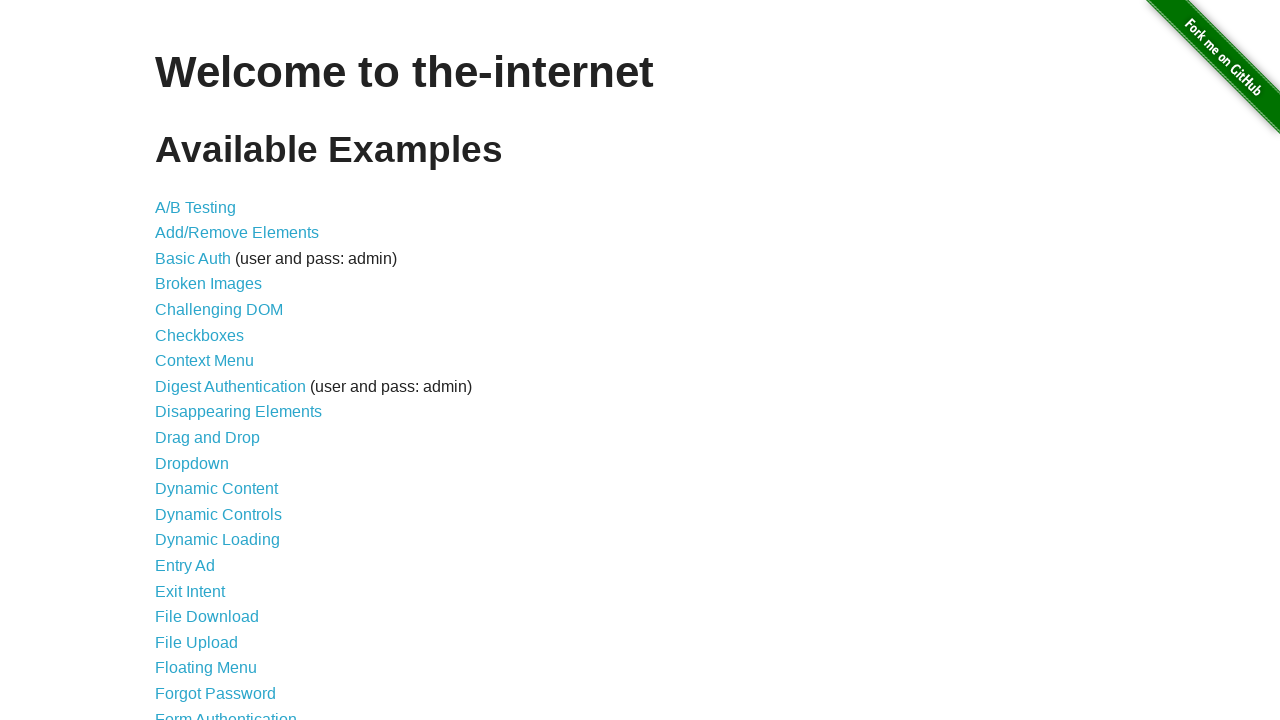

Waited for Nested Frames link to be visible
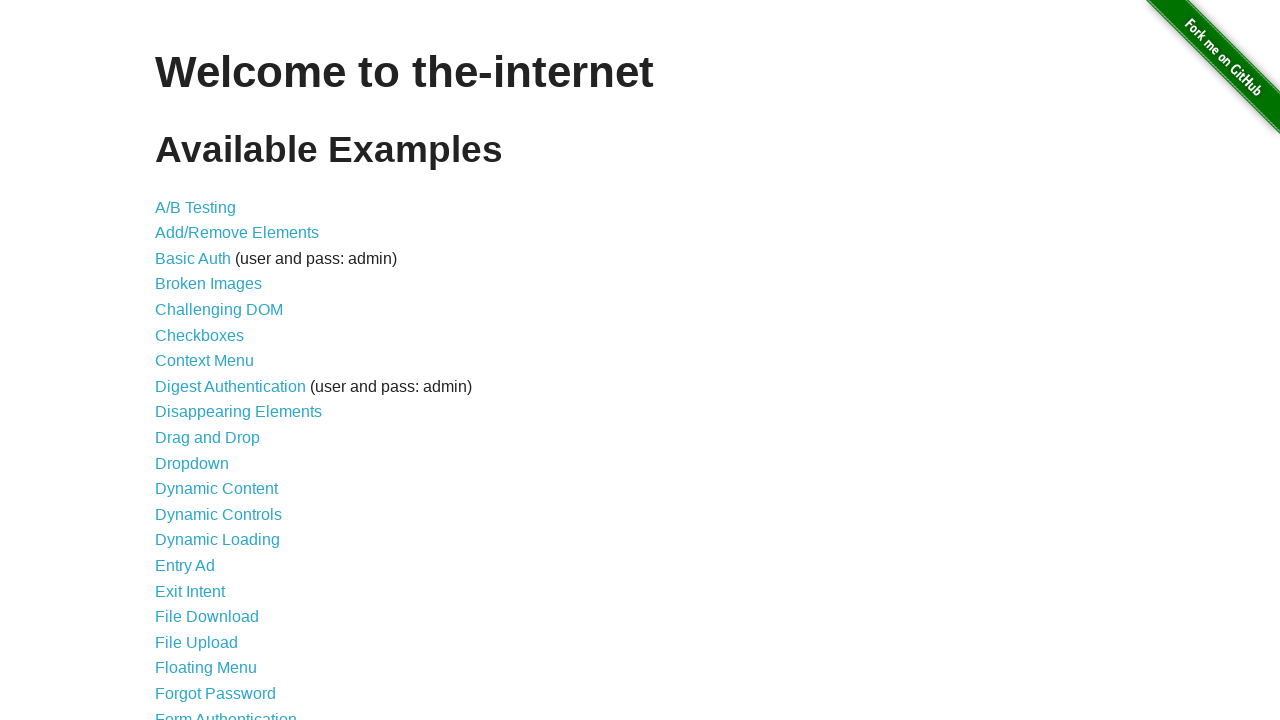

Clicked on Nested Frames link at (210, 395) on text=Nested Frames
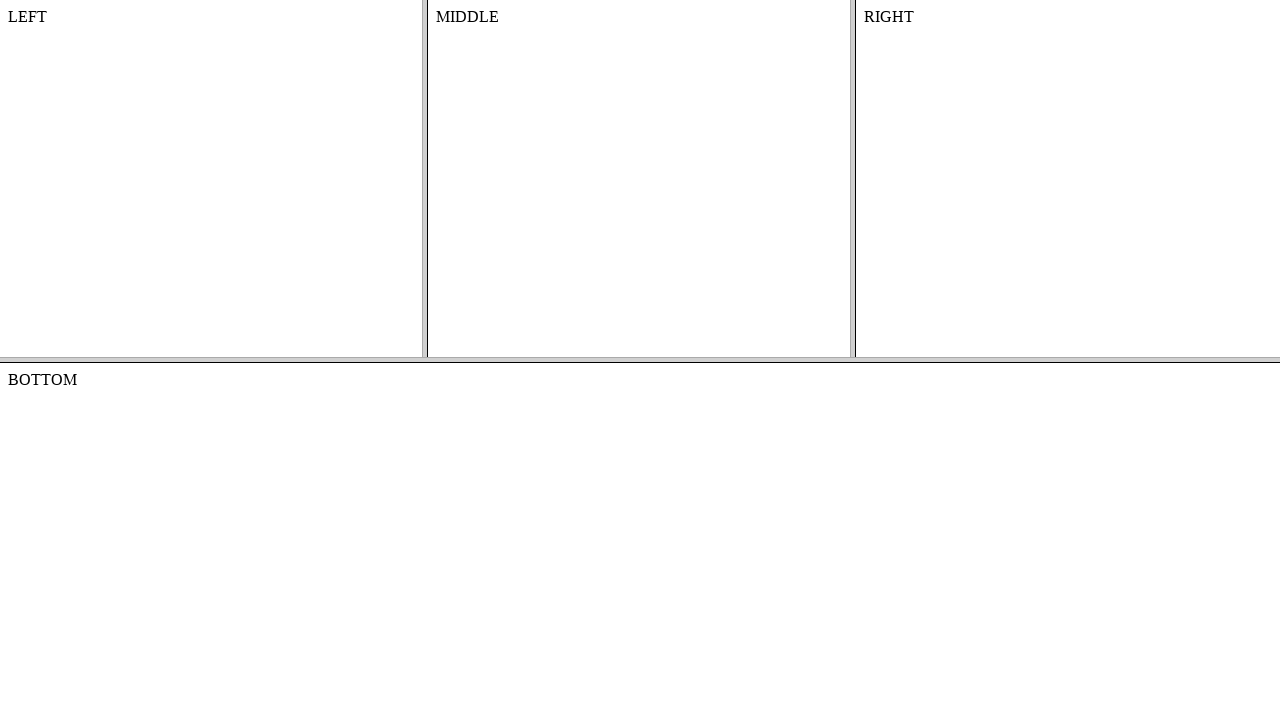

Waited for page to reach networkidle state
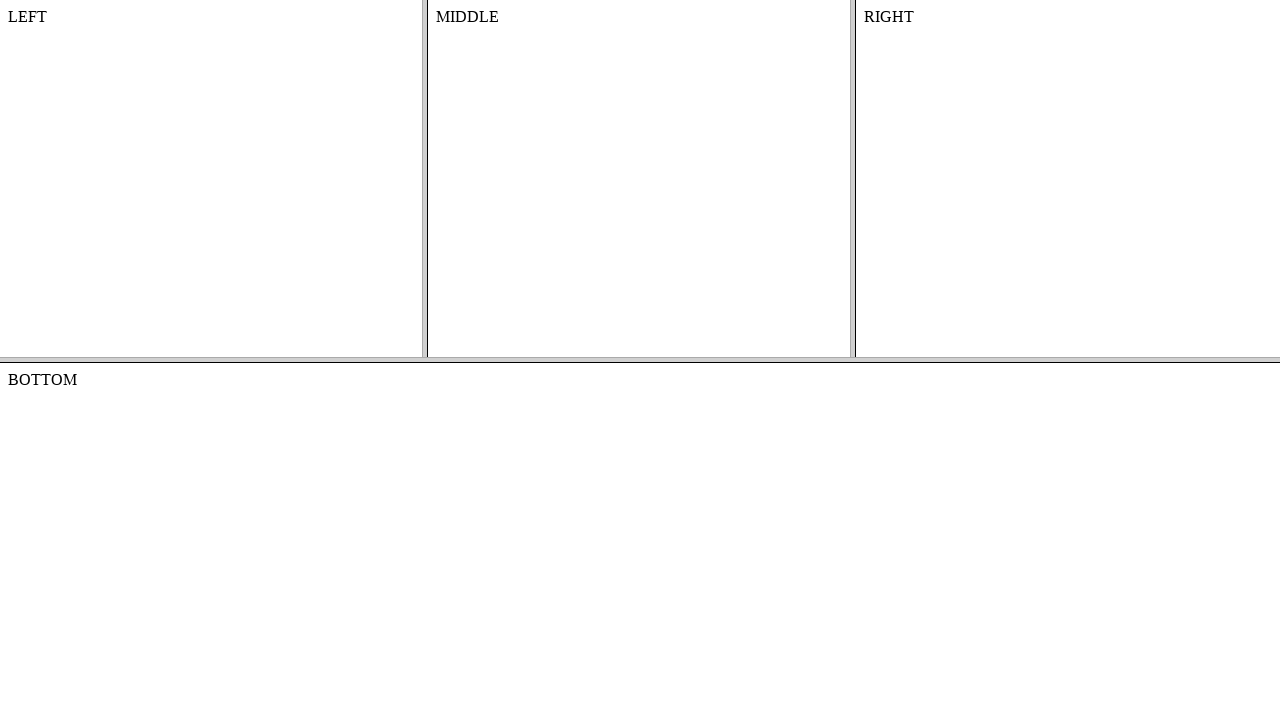

Located the top frame element
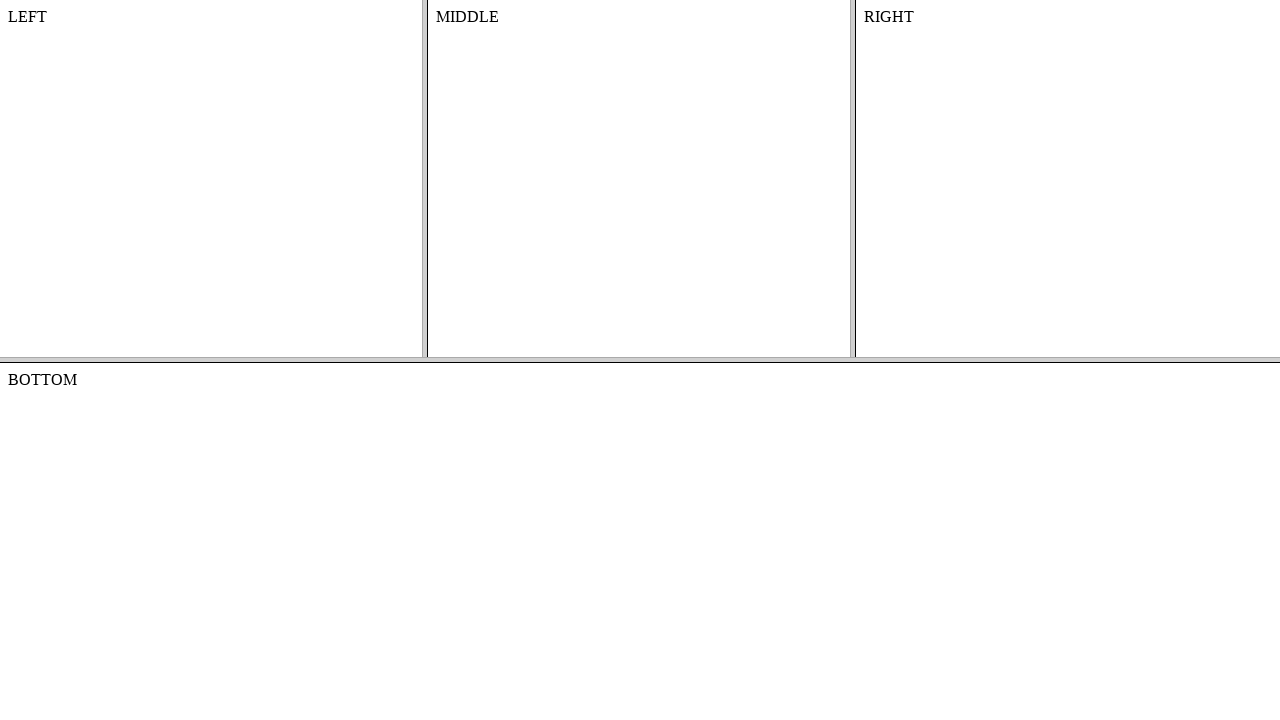

Located the middle nested frame (second child frame)
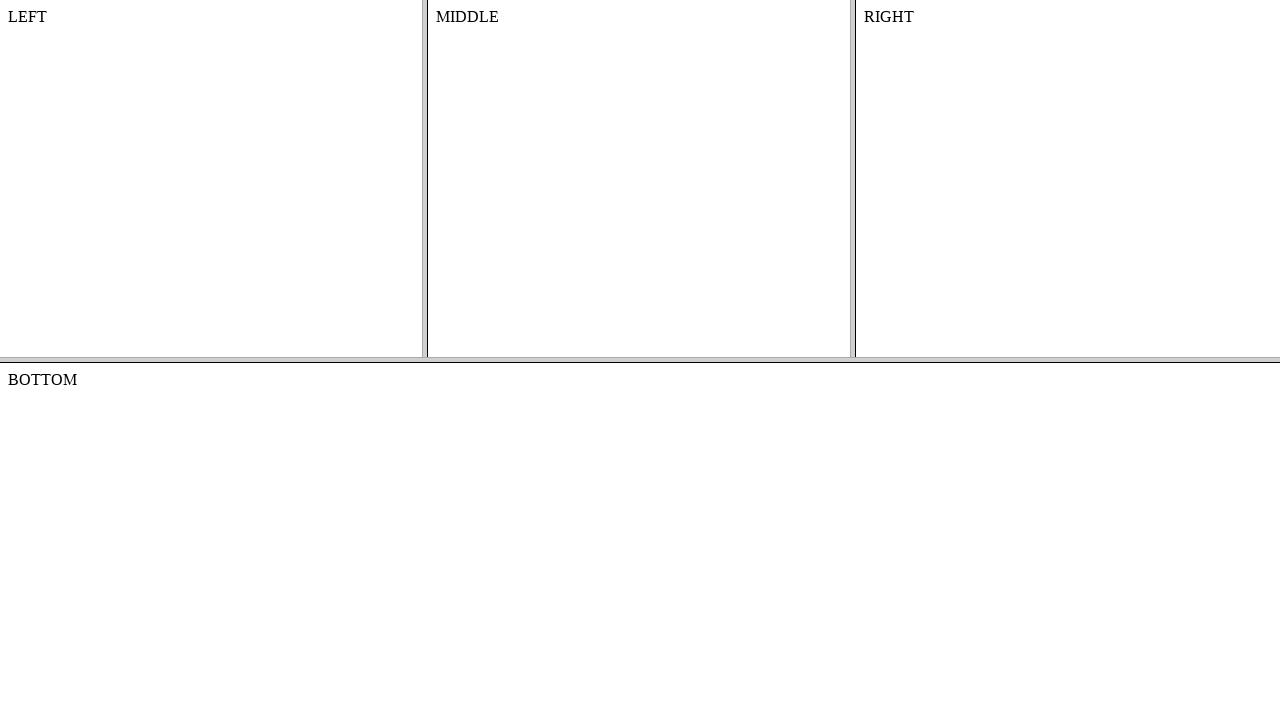

Verified middle frame content is accessible
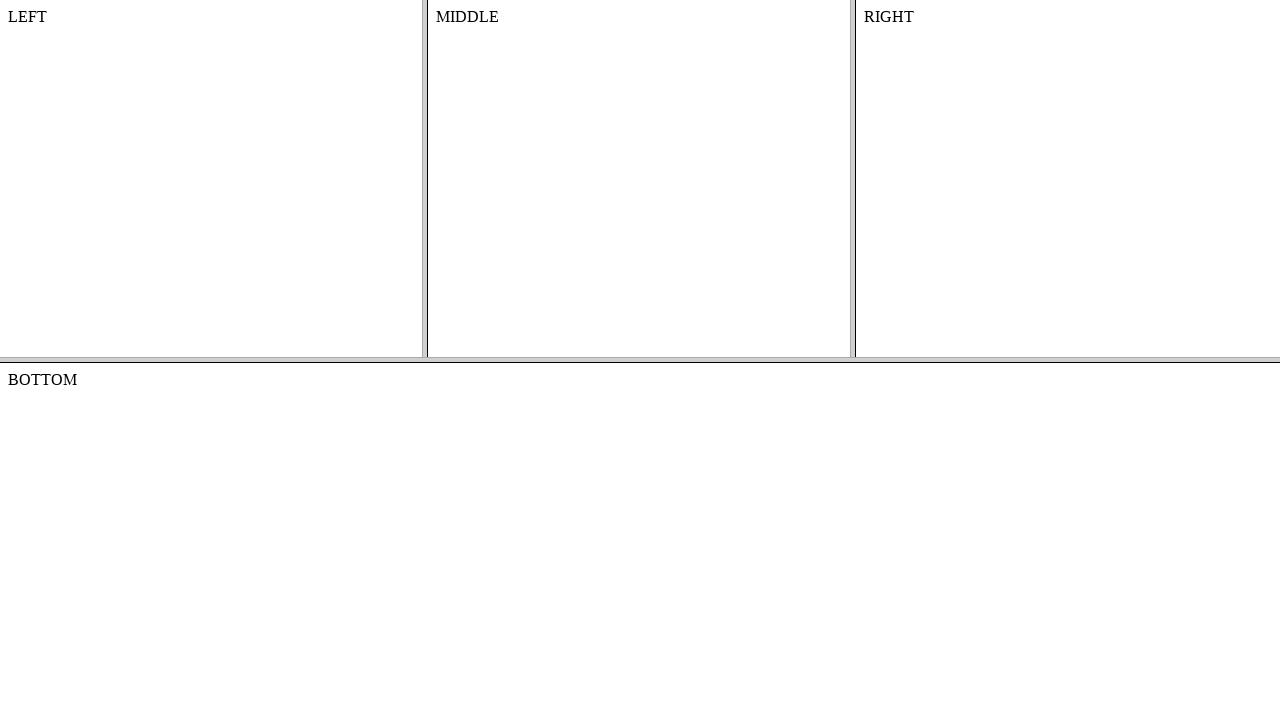

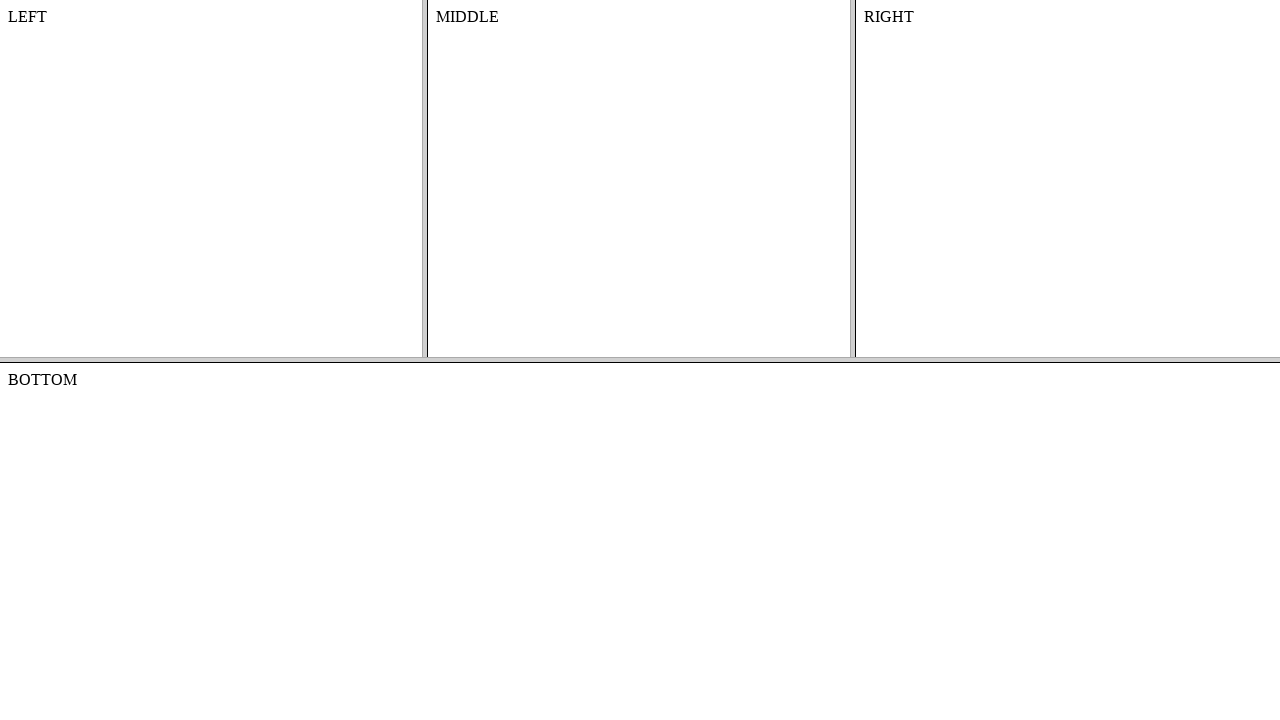